Tests shopping cart functionality by adding multiple products (2 Stuffed Frogs, 5 Fluffy Bunnies, 3 Valentine Bears) to cart, navigating to cart page, and verifying subtotals, prices, and total calculations.

Starting URL: https://jupiter.cloud.planittesting.com/#/shop

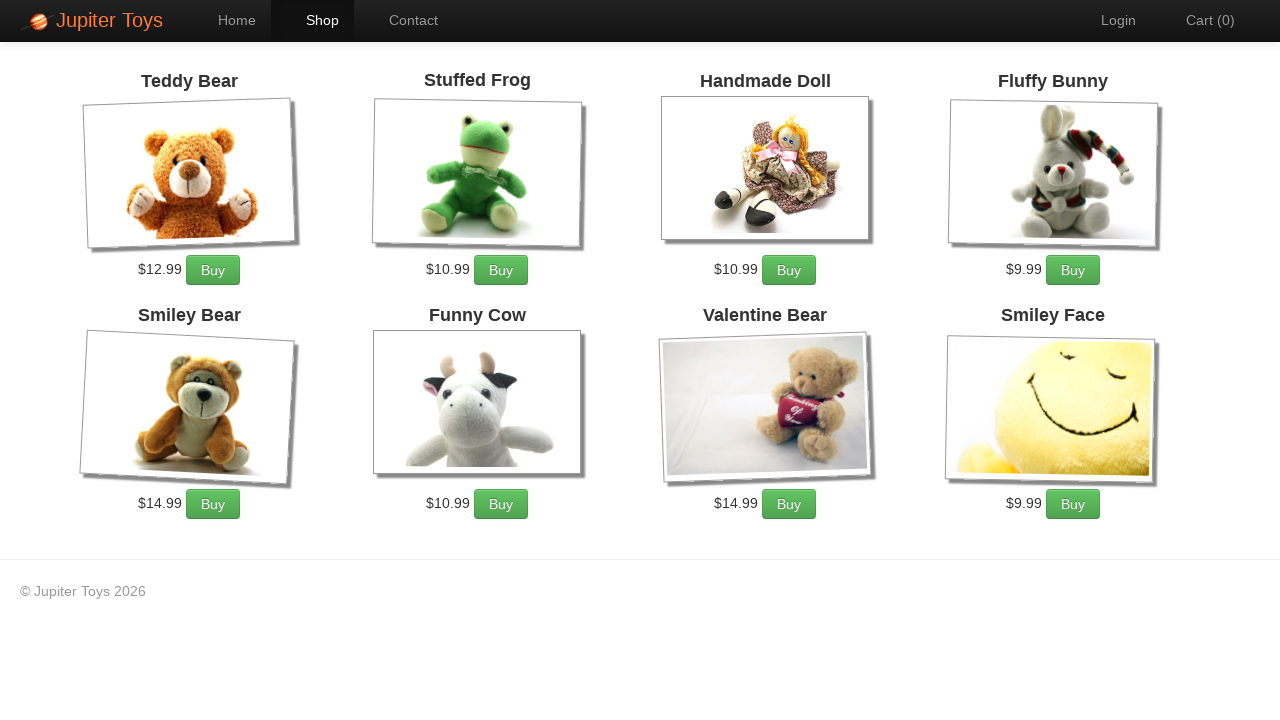

Clicked 'Add to Cart' for Stuffed Frogs (1st click) at (501, 270) on xpath=//*[@id='product-2']/div/p/a
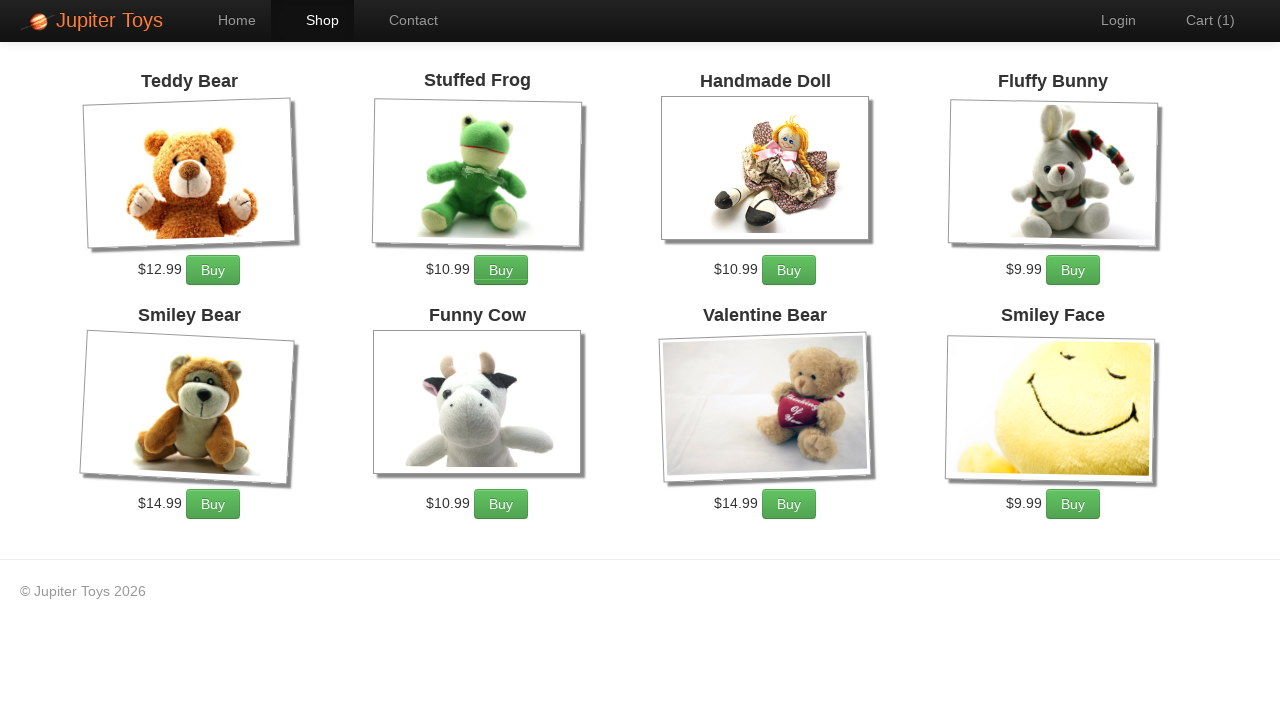

Clicked 'Add to Cart' for Stuffed Frogs (2nd click) at (501, 270) on xpath=//*[@id='product-2']/div/p/a
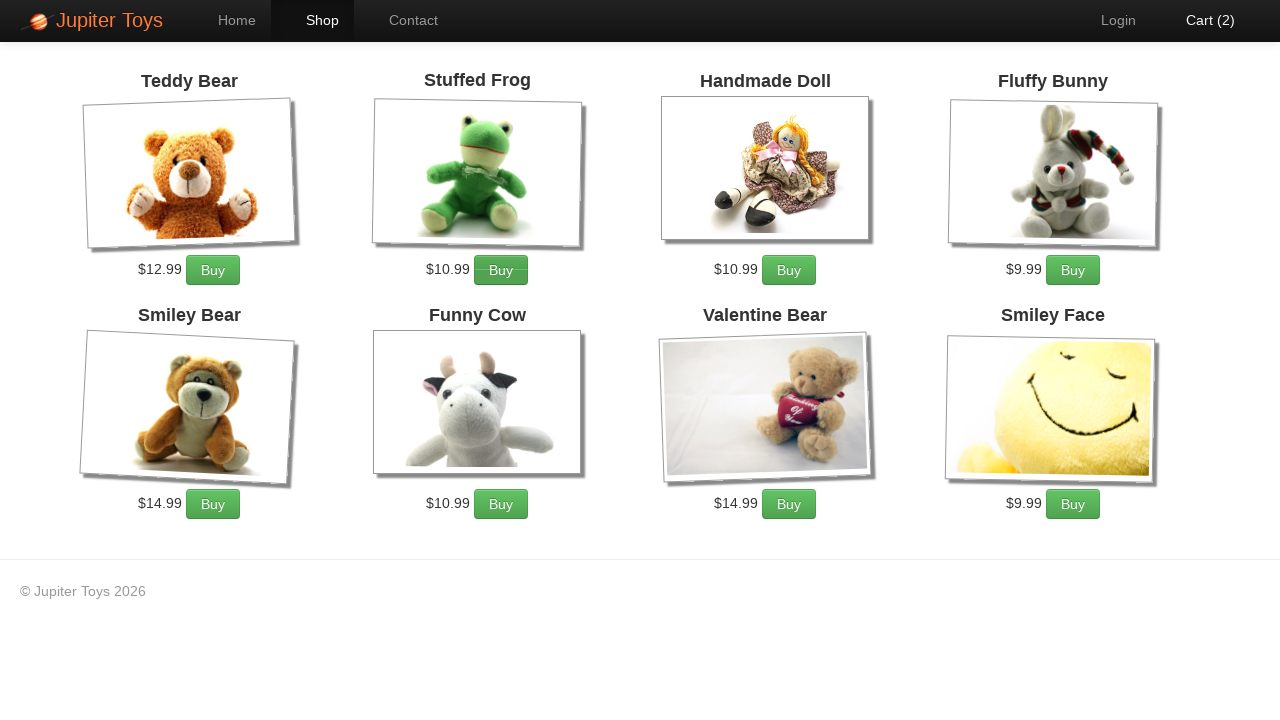

Clicked 'Add to Cart' for Fluffy Bunnies (click 1/5) at (1073, 270) on xpath=//*[@id='product-4']/div/p/a
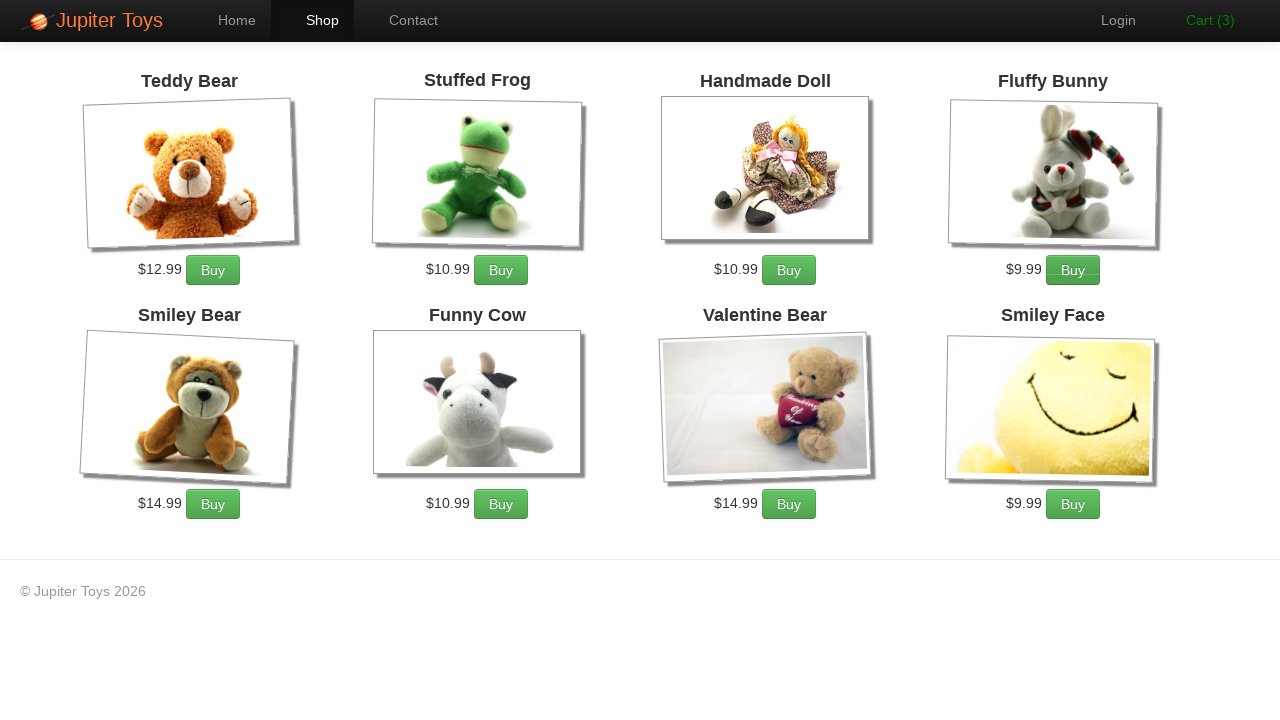

Waited 1 second before next Fluffy Bunnies click
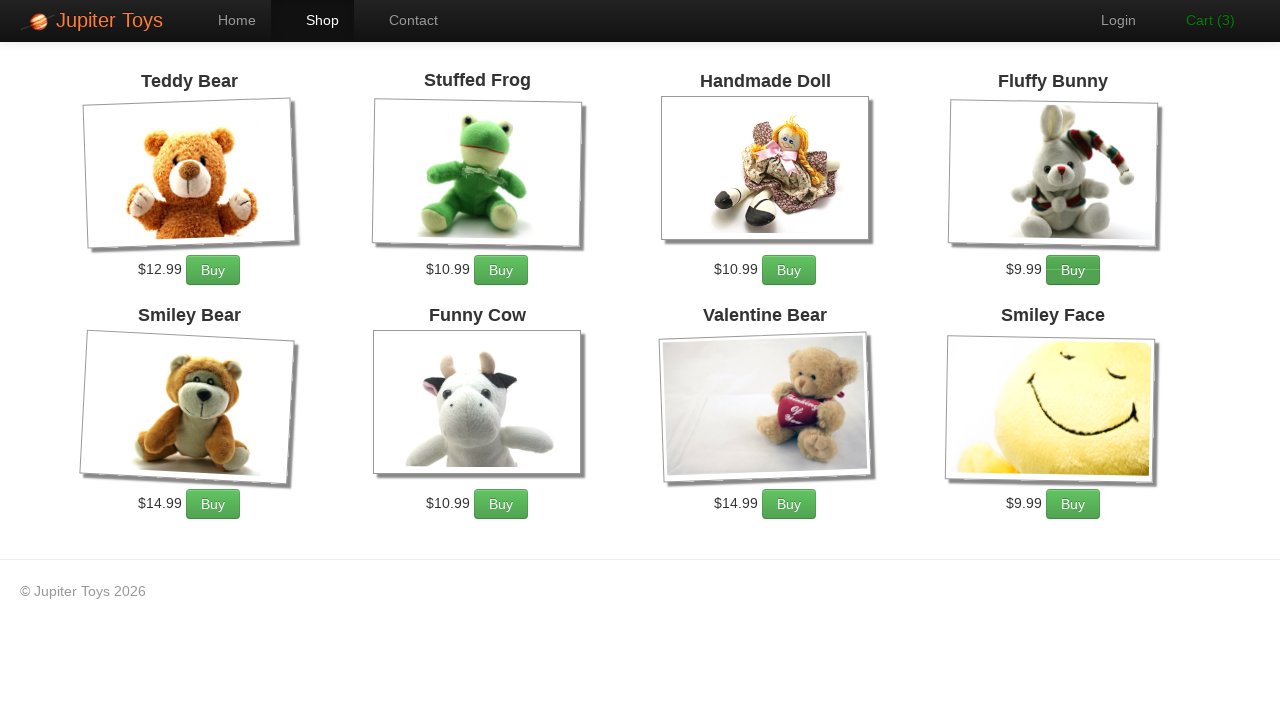

Clicked 'Add to Cart' for Fluffy Bunnies (click 2/5) at (1073, 270) on xpath=//*[@id='product-4']/div/p/a
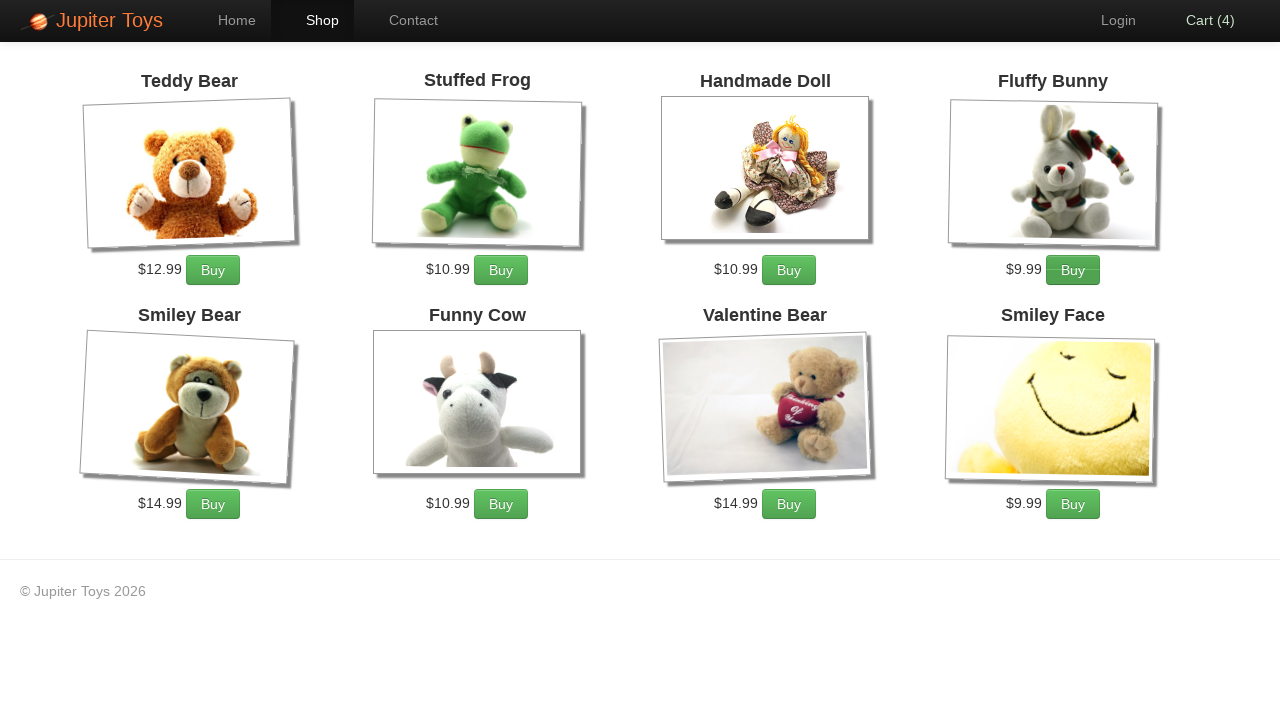

Waited 1 second before next Fluffy Bunnies click
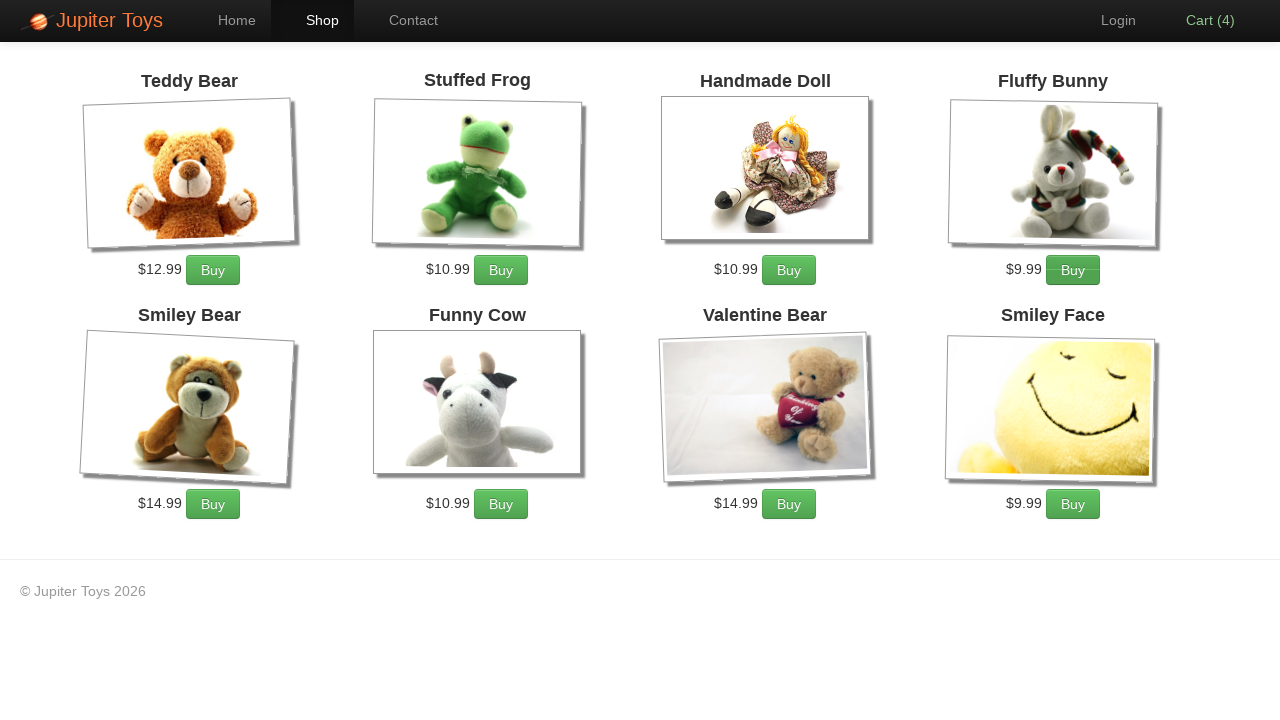

Clicked 'Add to Cart' for Fluffy Bunnies (click 3/5) at (1073, 270) on xpath=//*[@id='product-4']/div/p/a
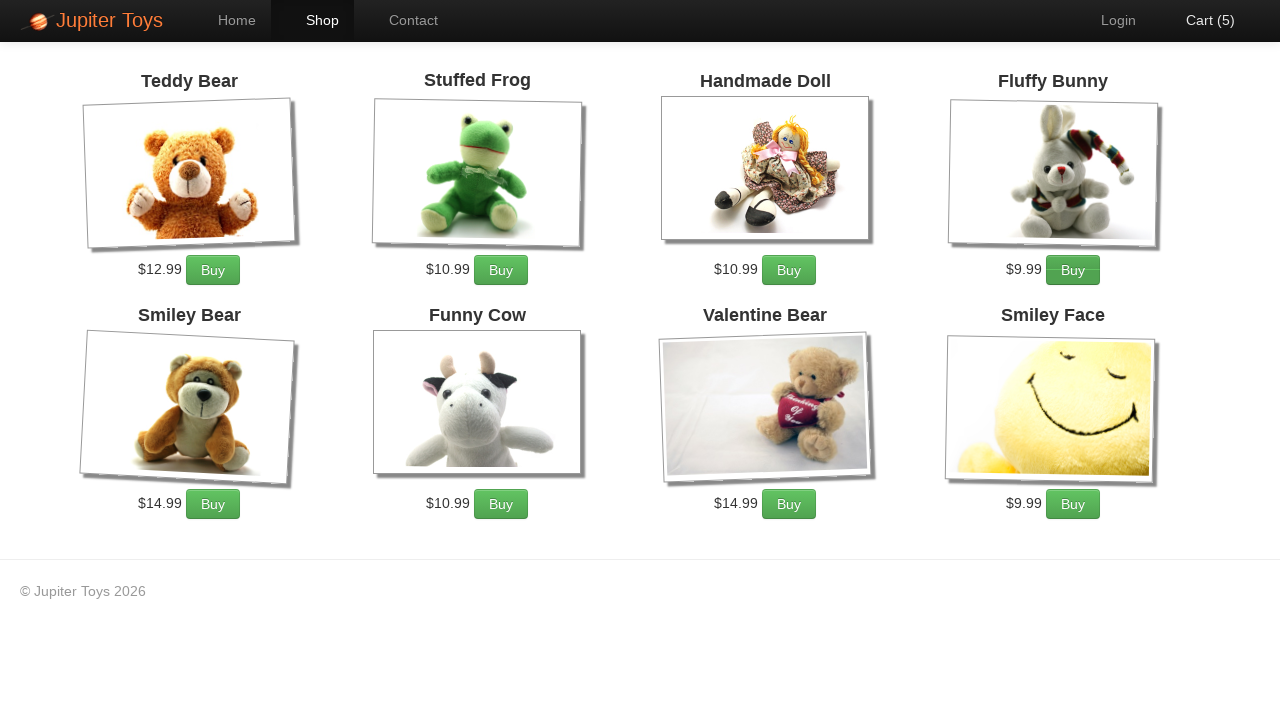

Waited 1 second before next Fluffy Bunnies click
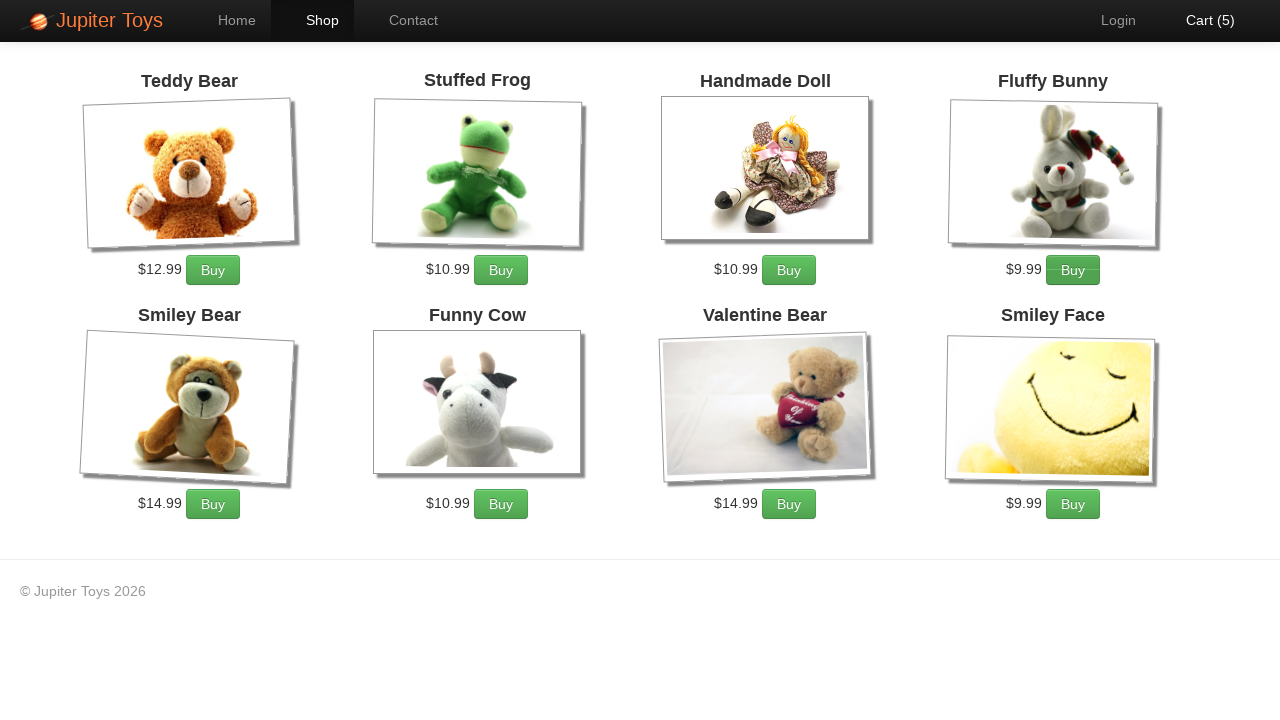

Clicked 'Add to Cart' for Fluffy Bunnies (click 4/5) at (1073, 270) on xpath=//*[@id='product-4']/div/p/a
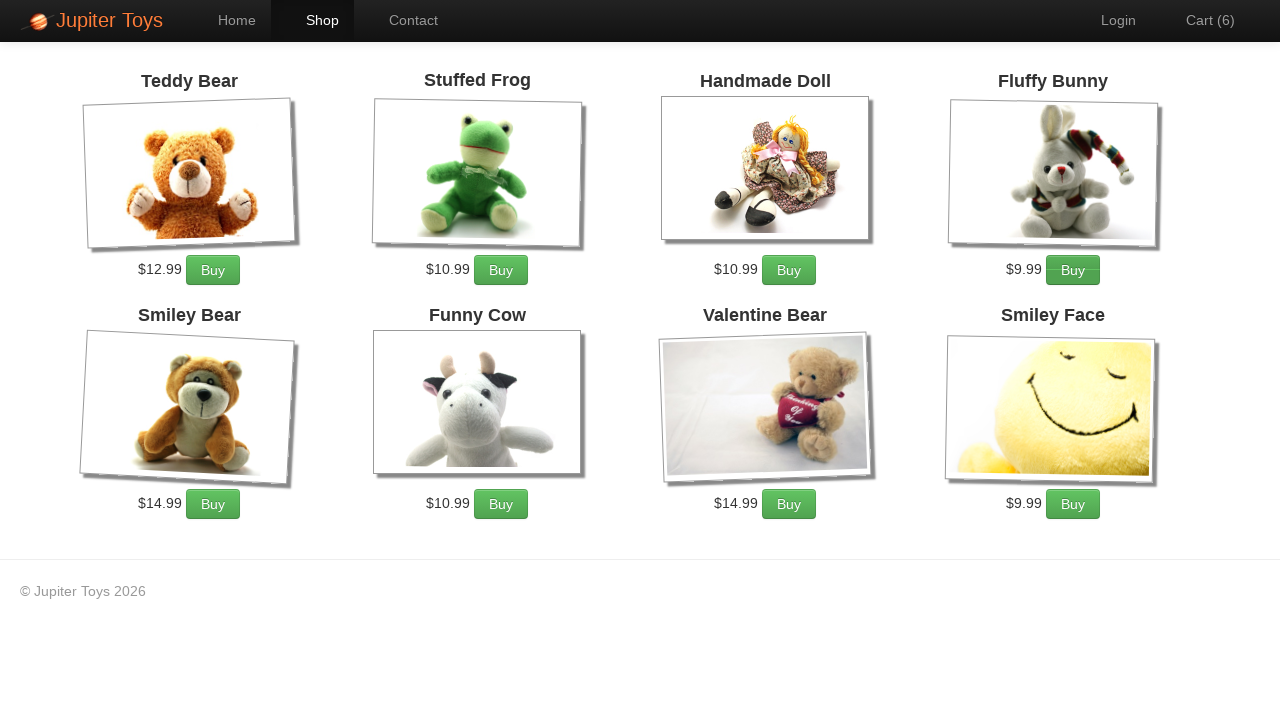

Waited 1 second before next Fluffy Bunnies click
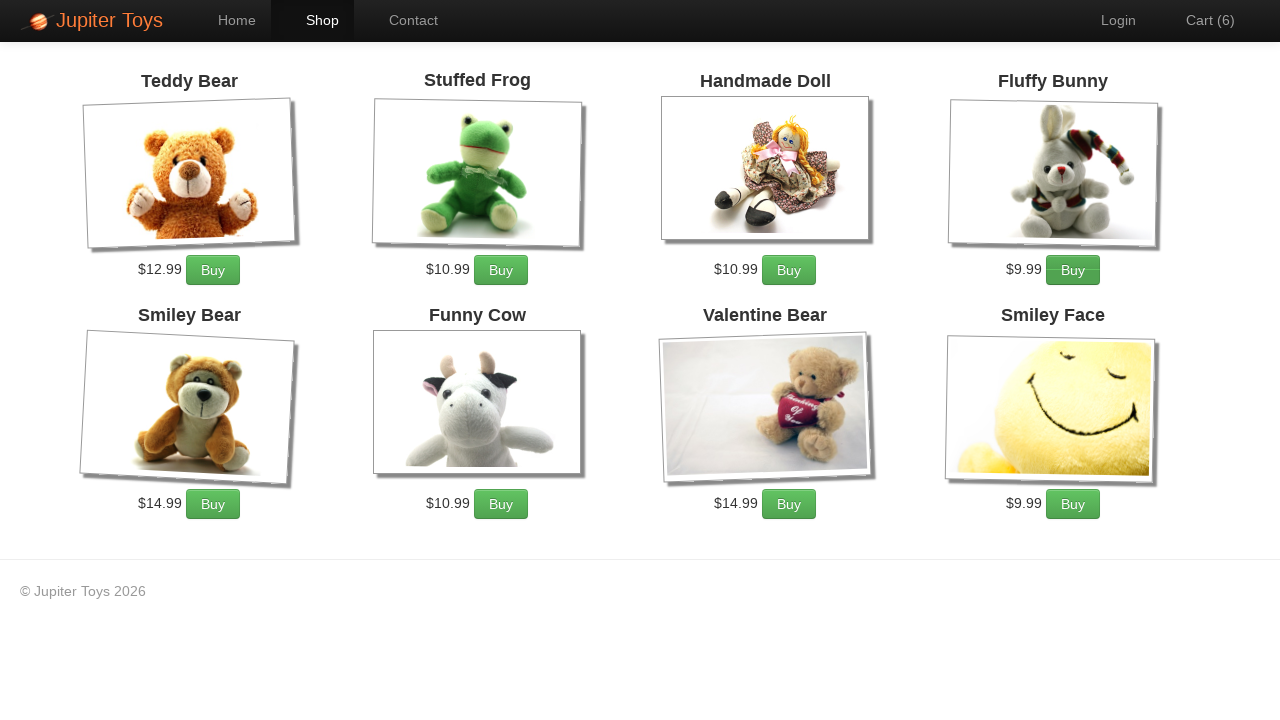

Clicked 'Add to Cart' for Fluffy Bunnies (click 5/5) at (1073, 270) on xpath=//*[@id='product-4']/div/p/a
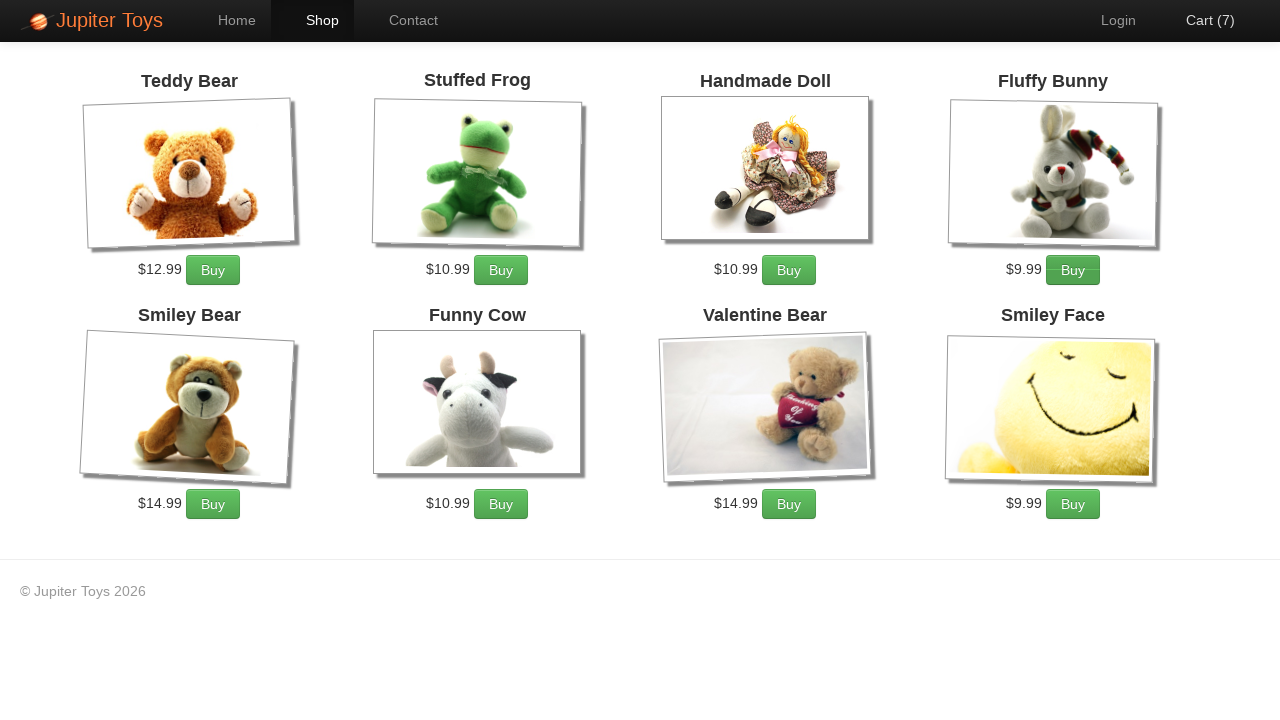

Waited 1 second before next Fluffy Bunnies click
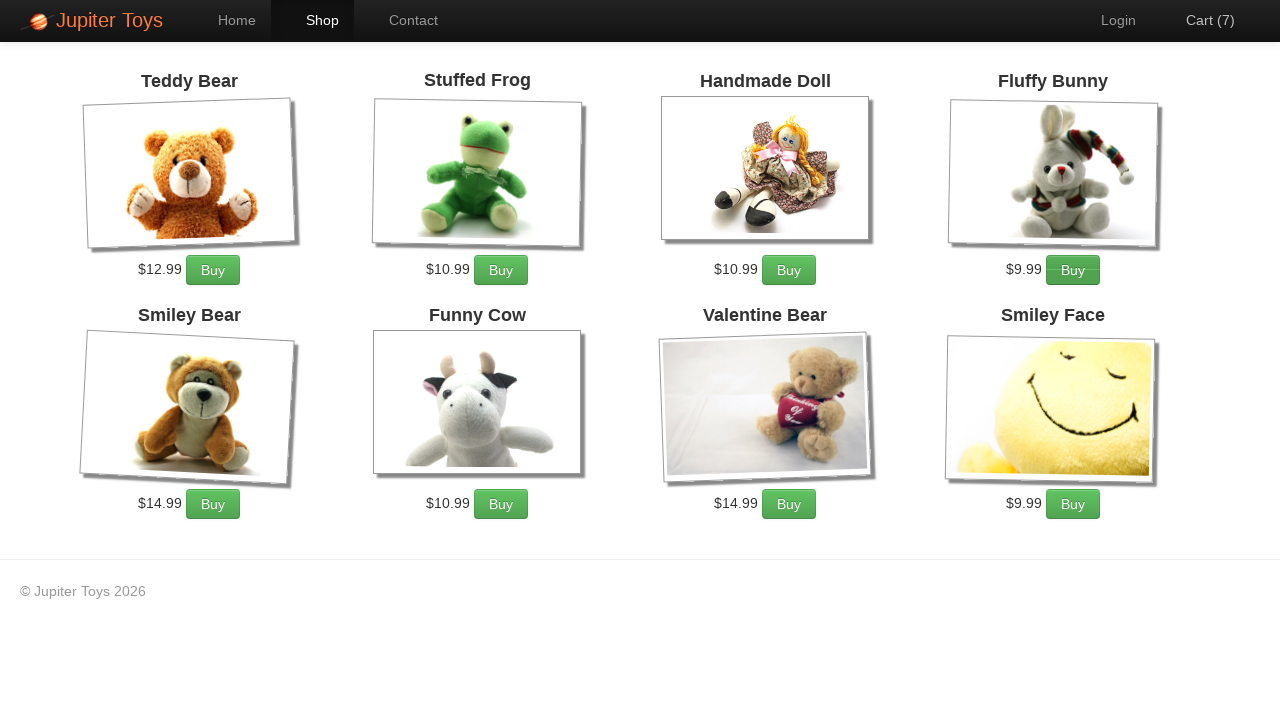

Clicked 'Add to Cart' for Valentine Bears (1st click) at (789, 504) on xpath=//*[@id='product-7']/div/p/a
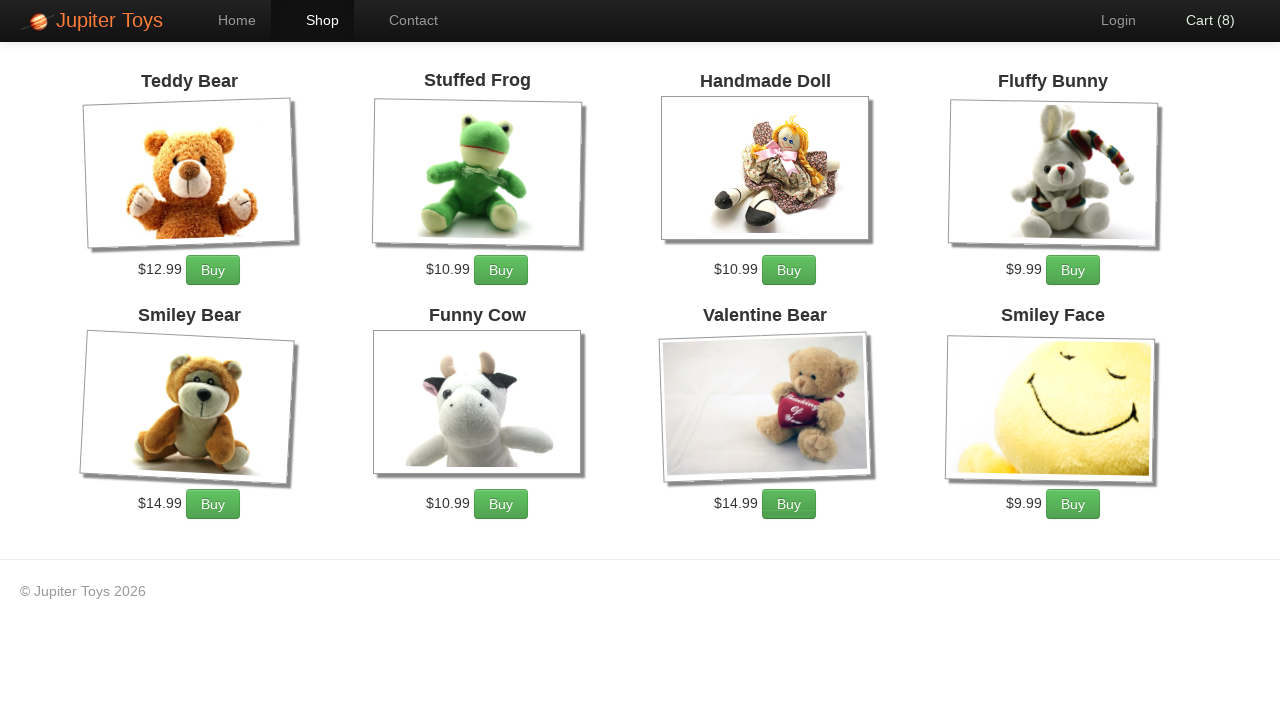

Clicked 'Add to Cart' for Valentine Bears (2nd click) at (789, 504) on xpath=//*[@id='product-7']/div/p/a
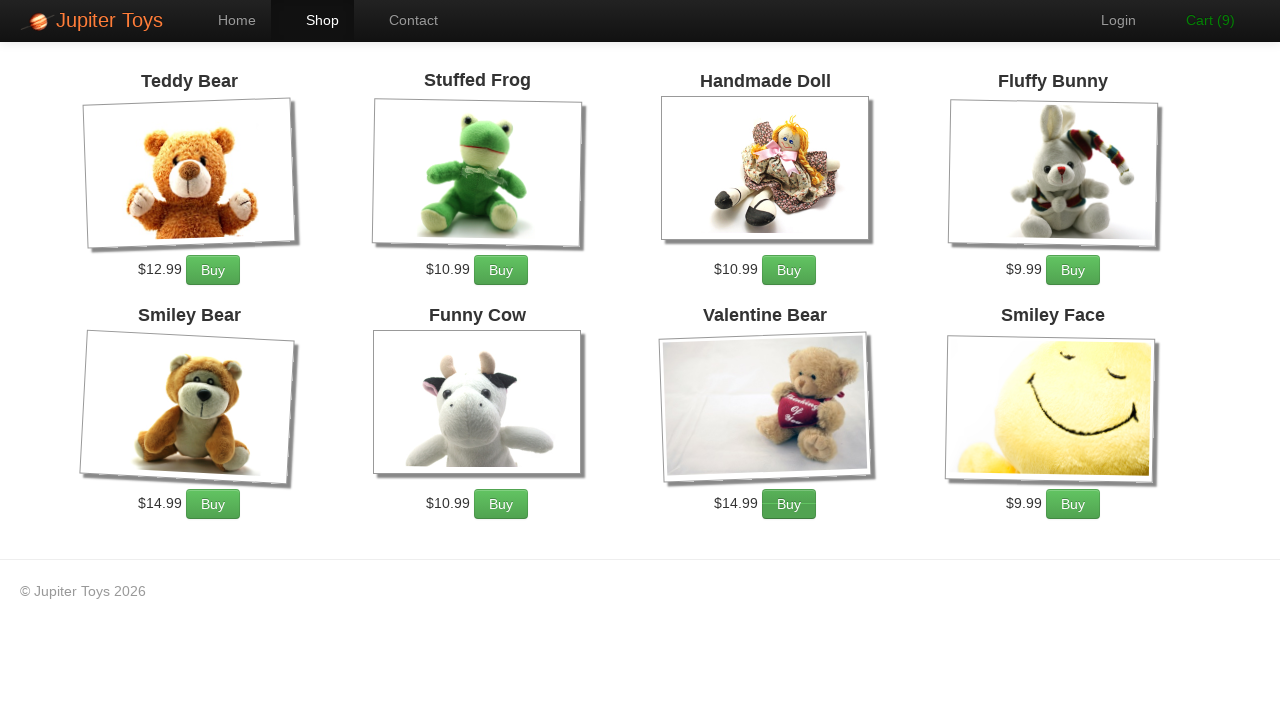

Clicked 'Add to Cart' for Valentine Bears (3rd click) at (789, 504) on xpath=//*[@id='product-7']/div/p/a
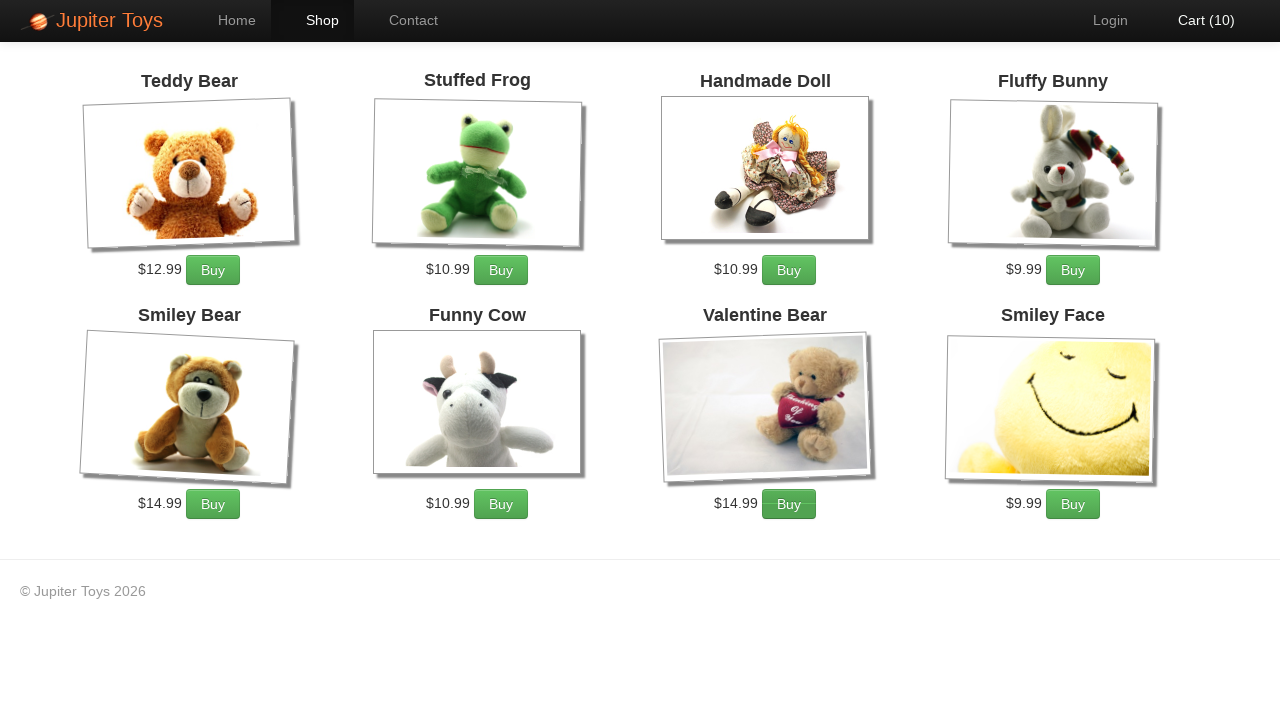

Clicked cart navigation link to view cart at (1196, 20) on xpath=//*[@id='nav-cart']/a
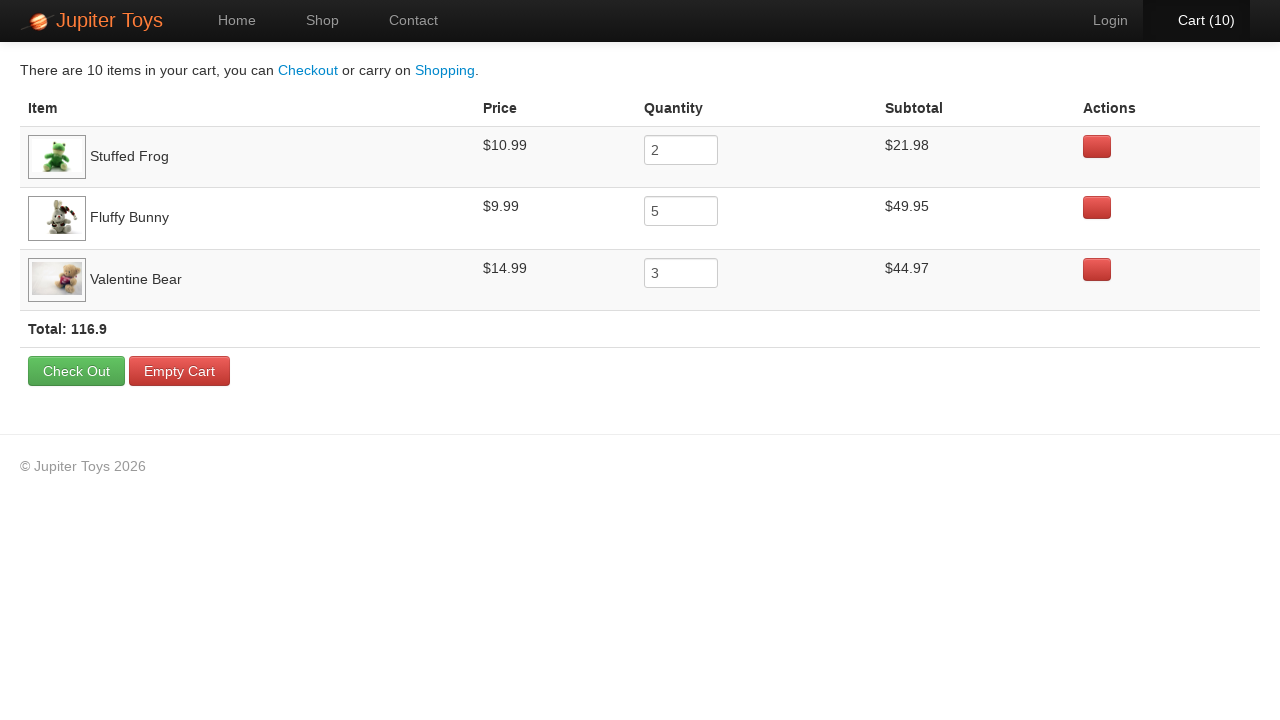

Cart page loaded and first product row visible
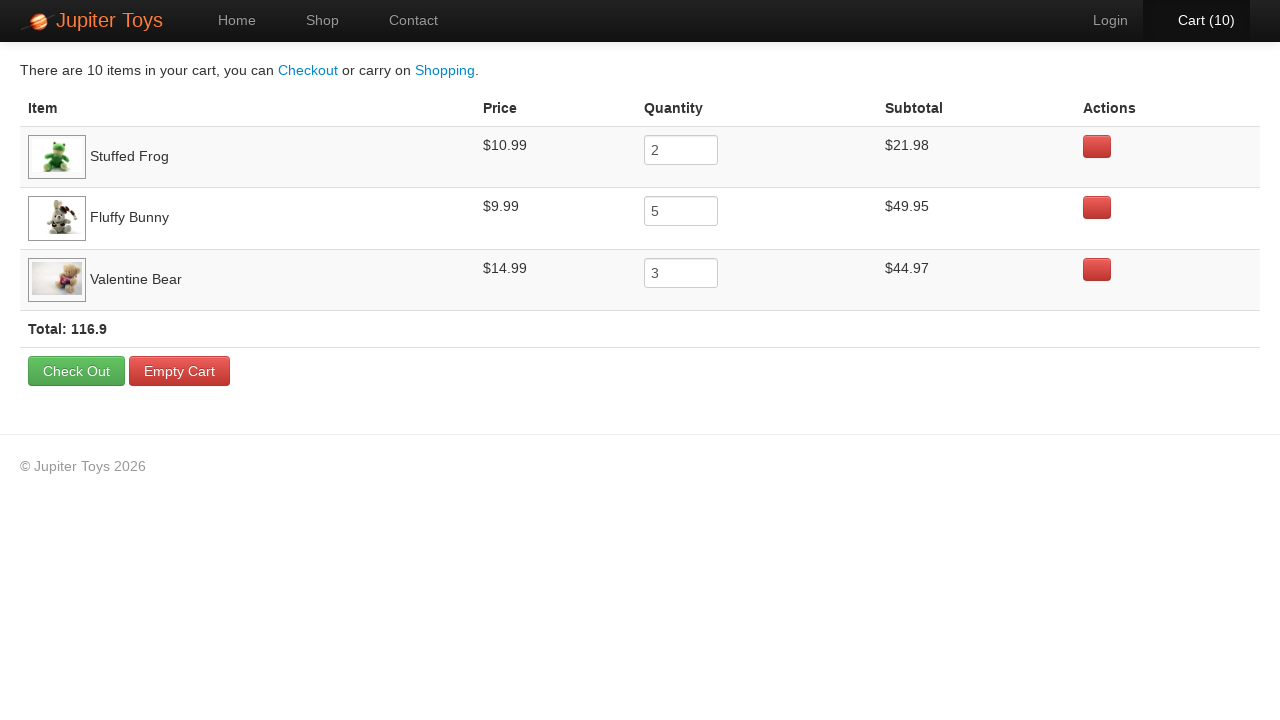

Located Stuffed Frogs subtotal element
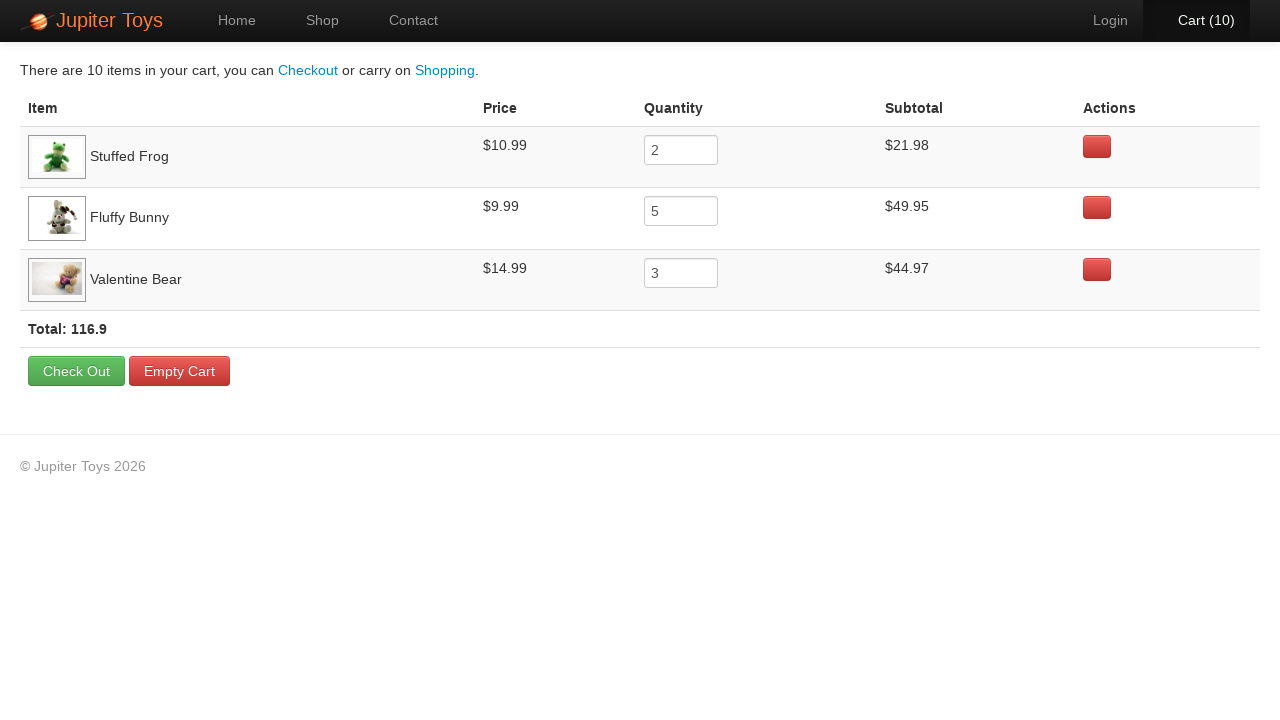

Located Fluffy Bunnies subtotal element
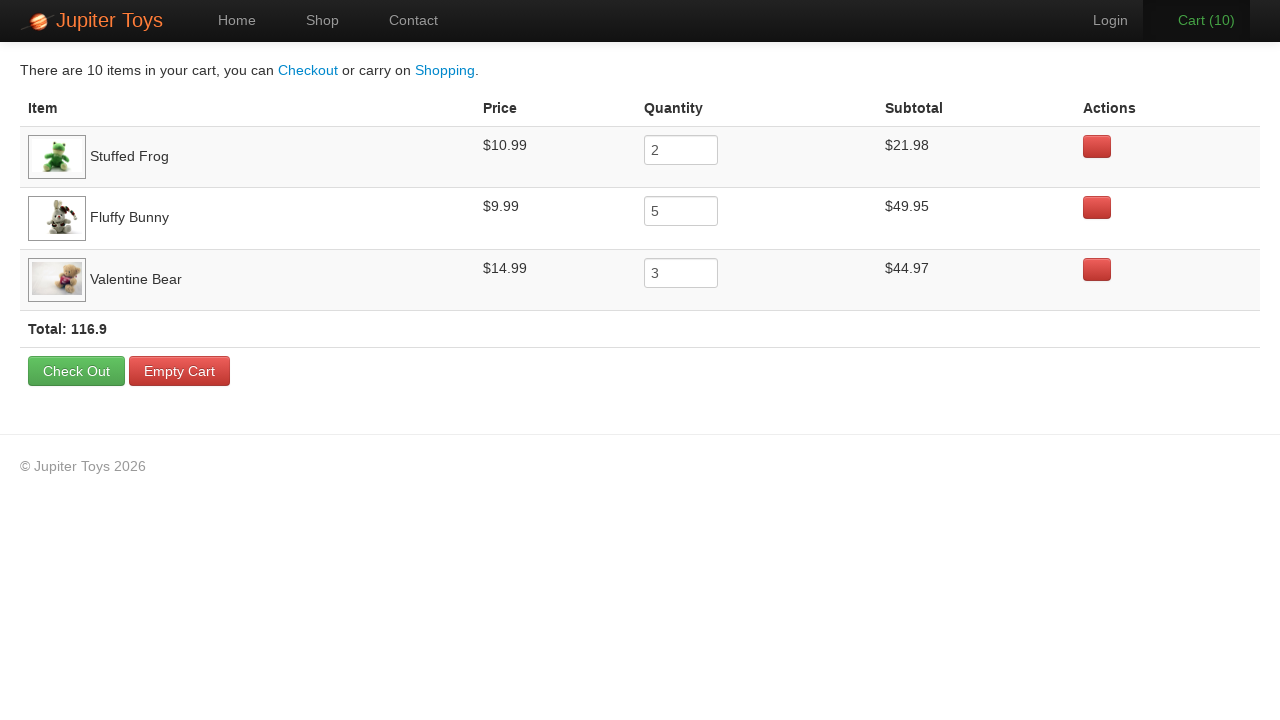

Located Valentine Bears subtotal element
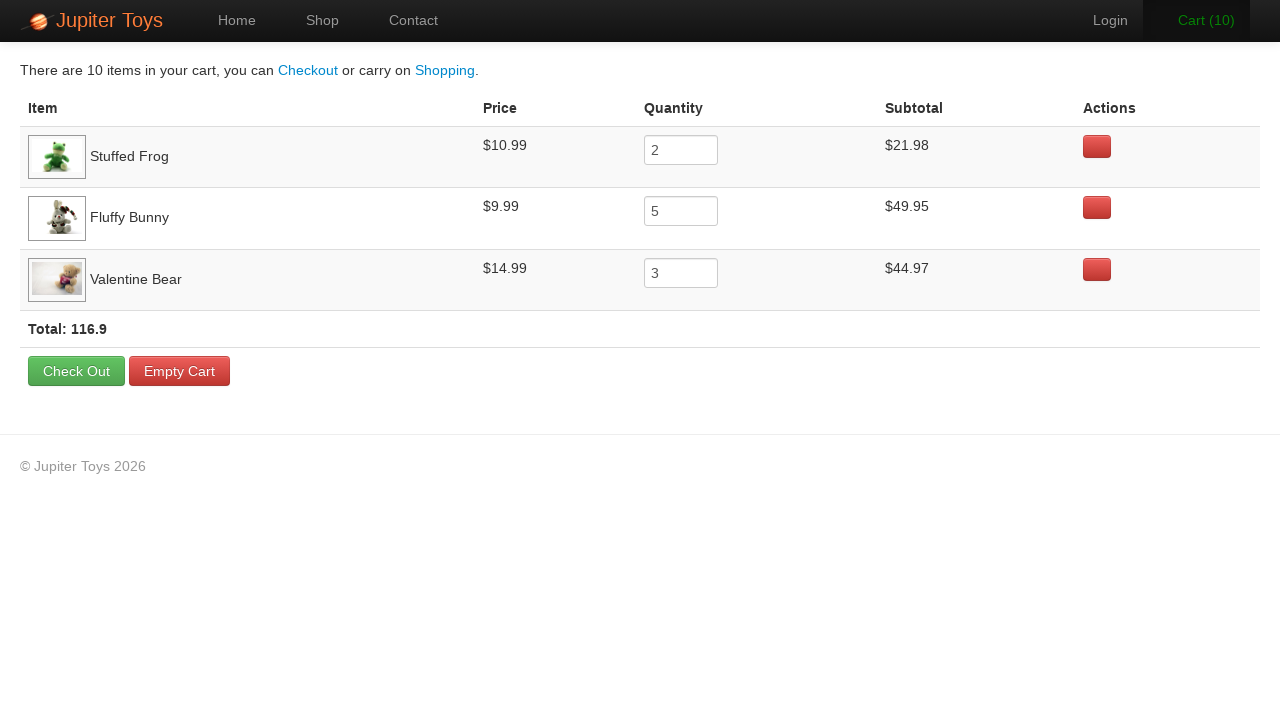

Located Stuffed Frogs unit price element
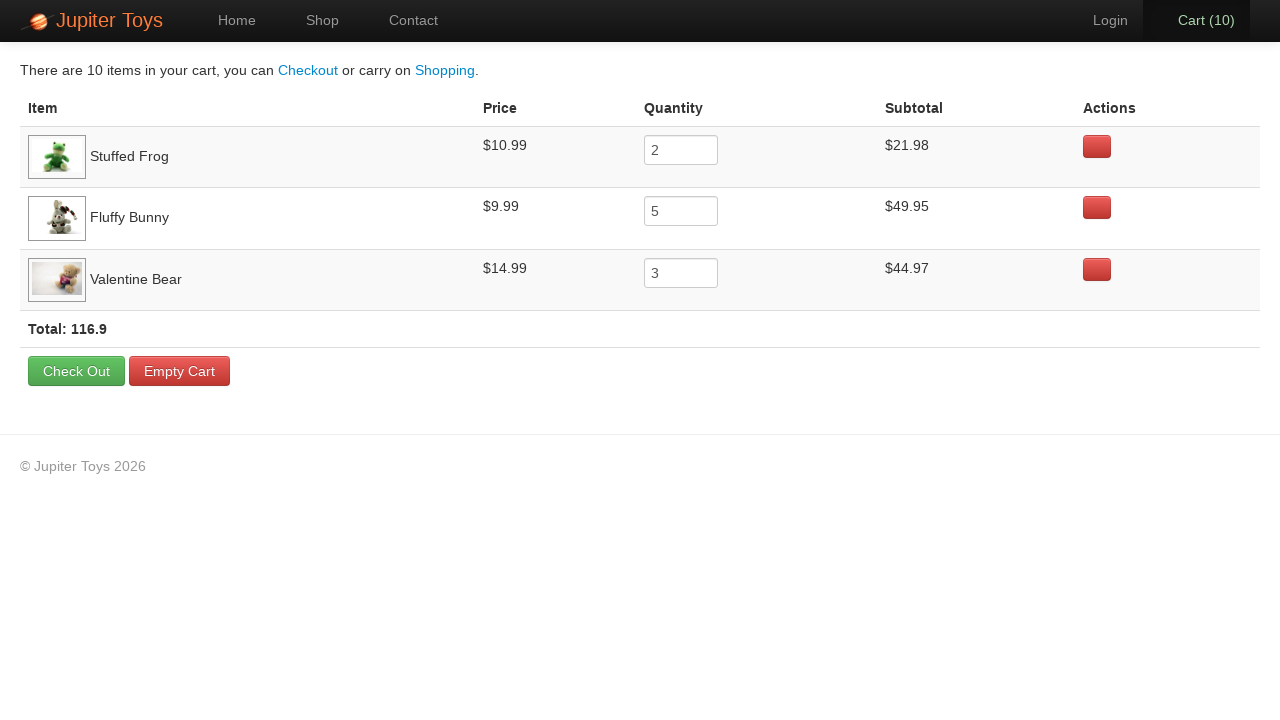

Located Fluffy Bunnies unit price element
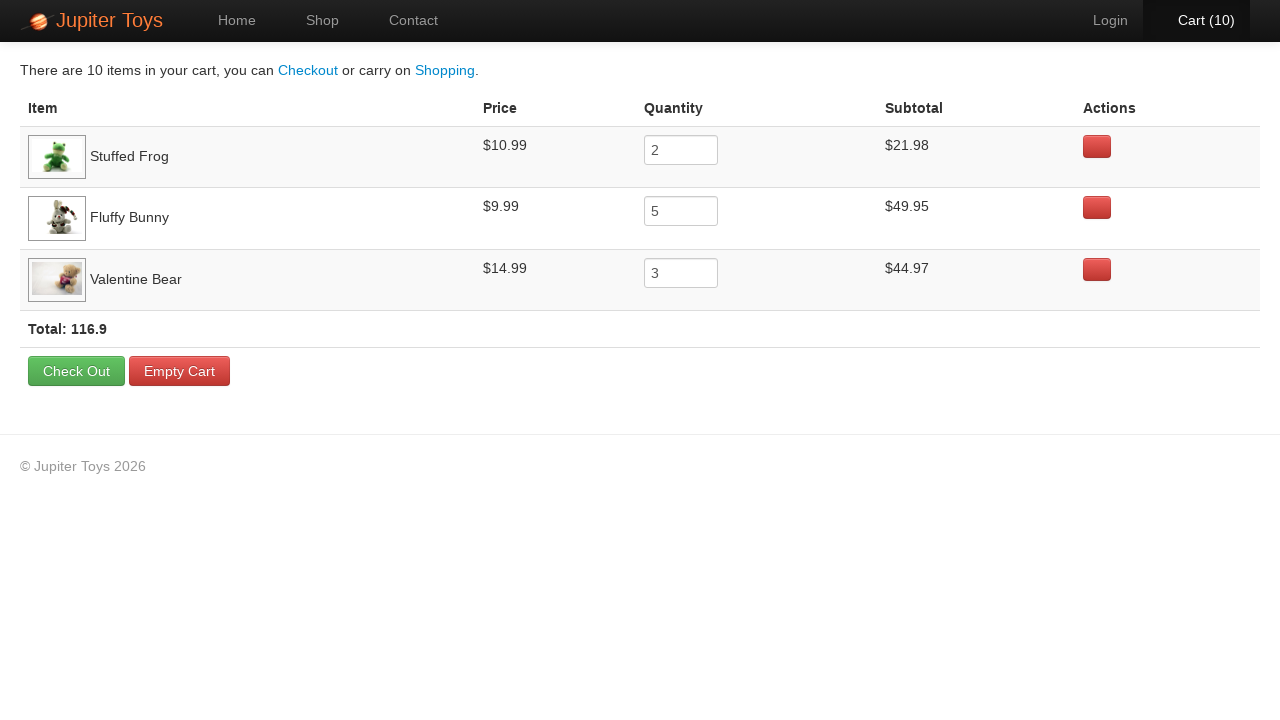

Located Valentine Bears unit price element
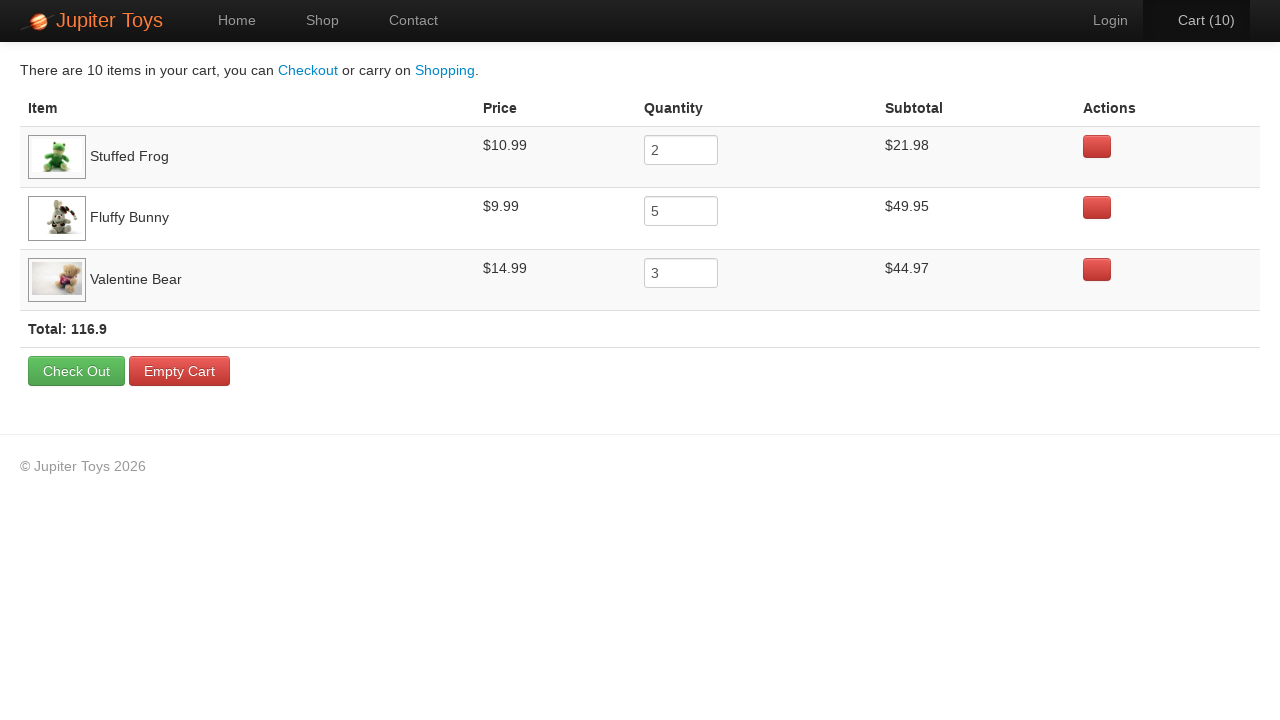

Located cart total element
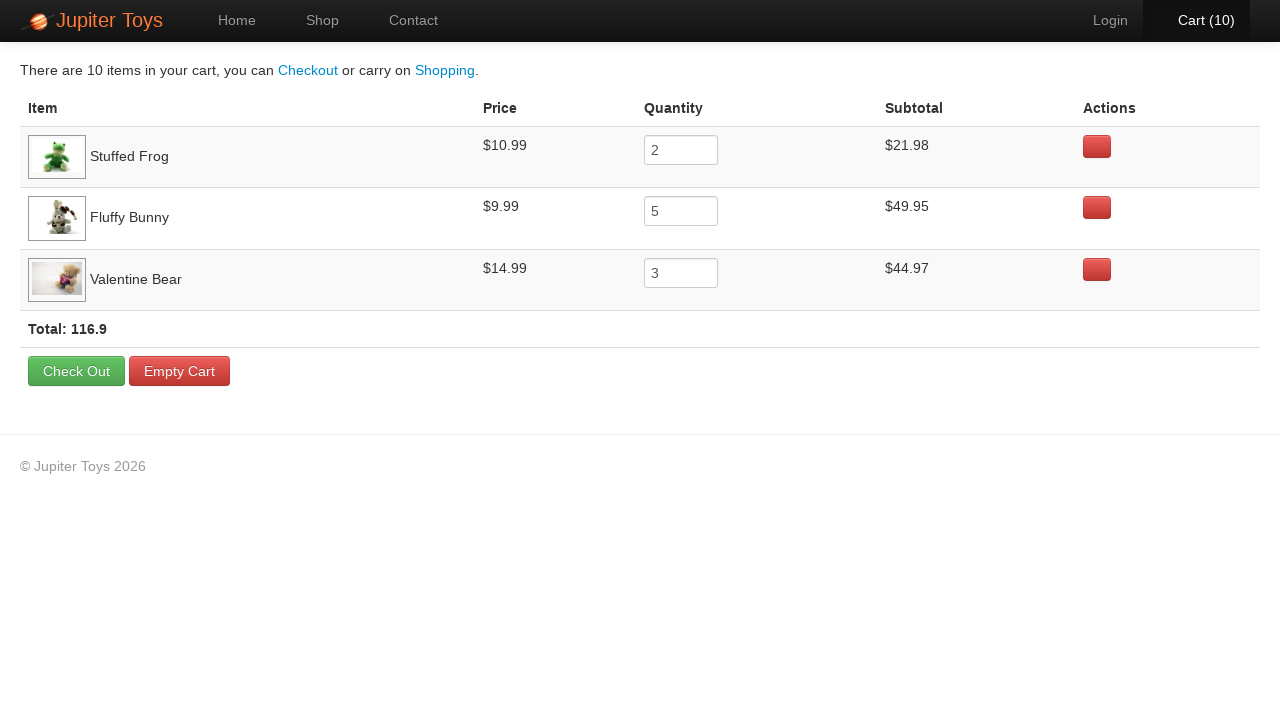

Cart total element is visible and ready
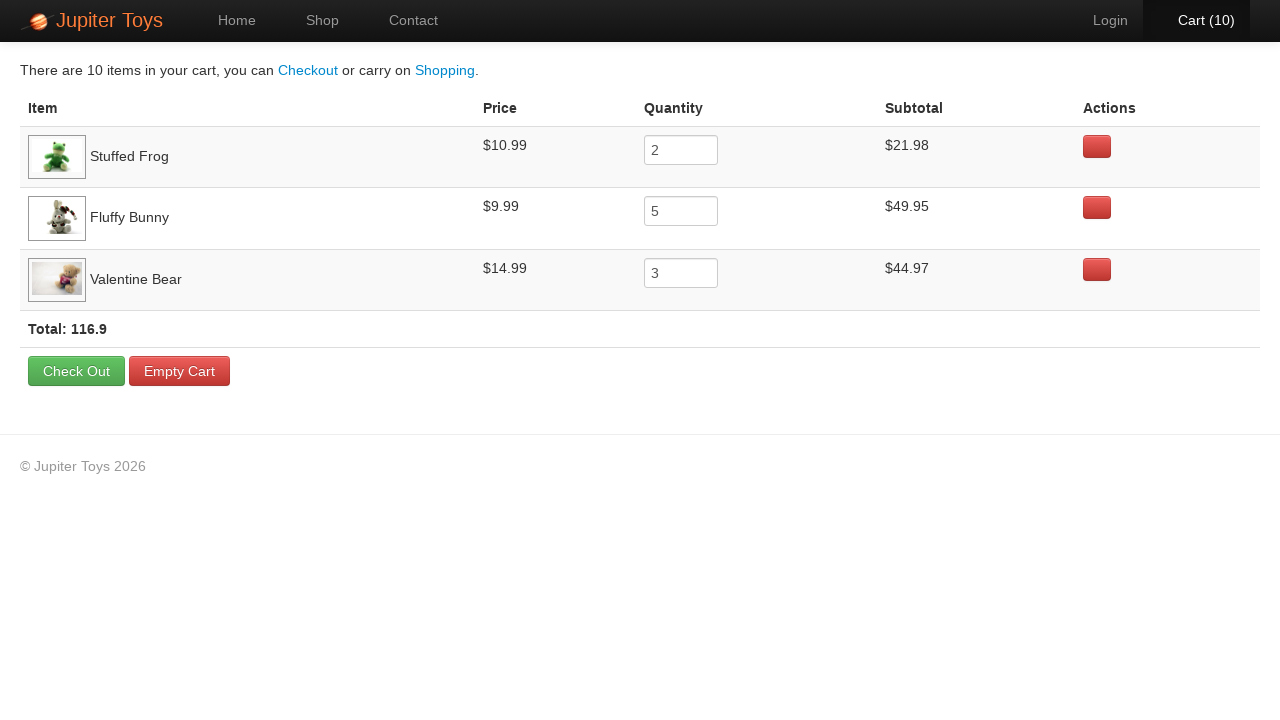

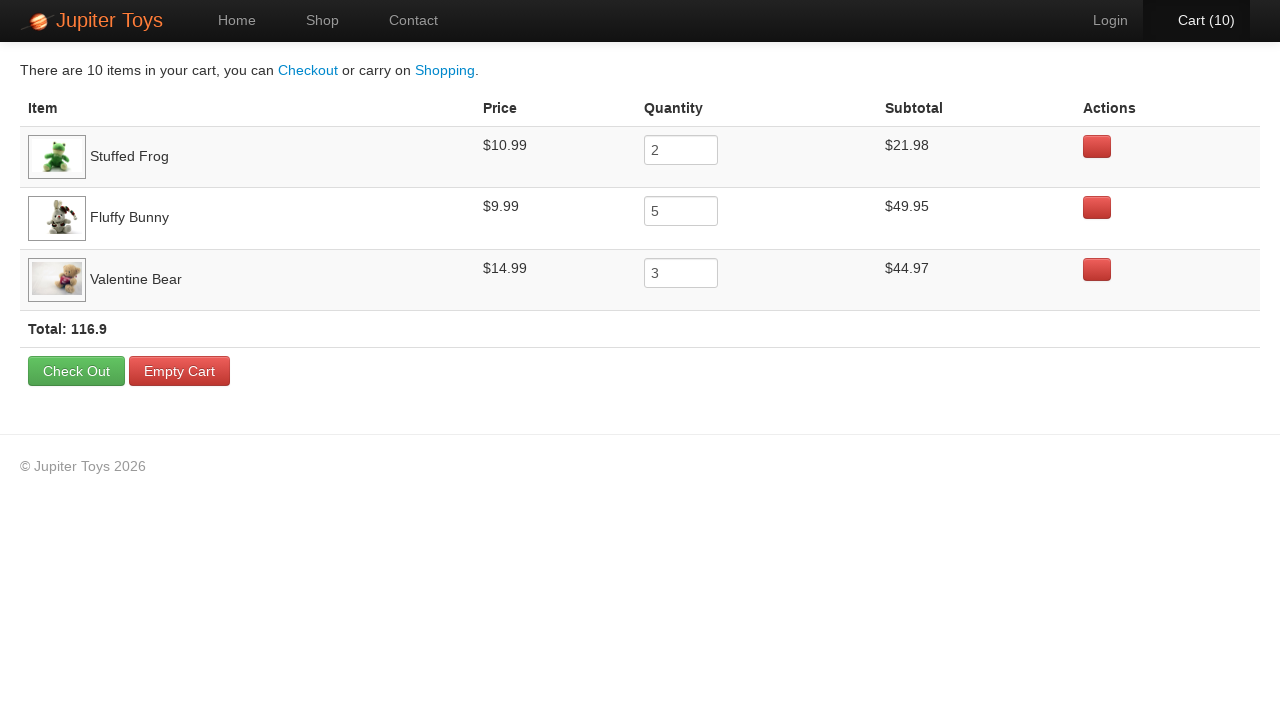